Tests car search functionality on SS.com by filtering cars by price range (10000-30000), year (2020-2022), max engine size (3.0), and color, then submitting the search.

Starting URL: https://www.ss.com/lv/transport/cars/

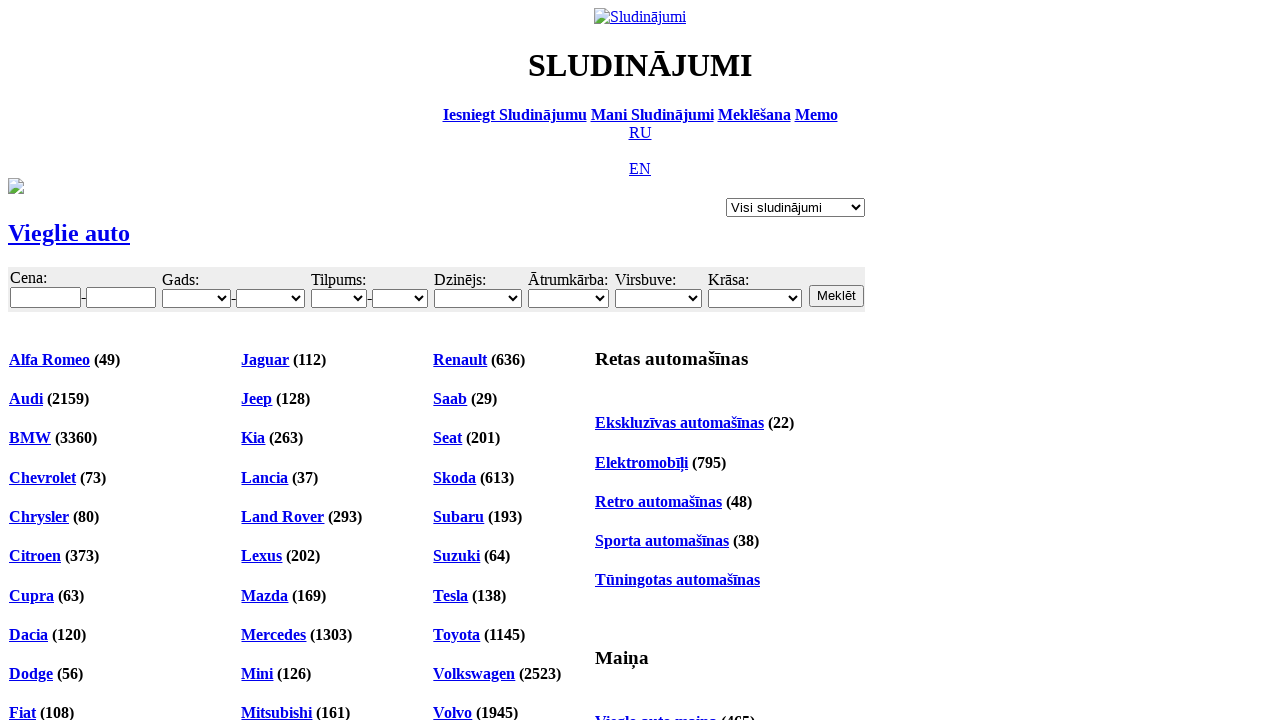

Filled minimum price field with 10000 on #f_o_8_min
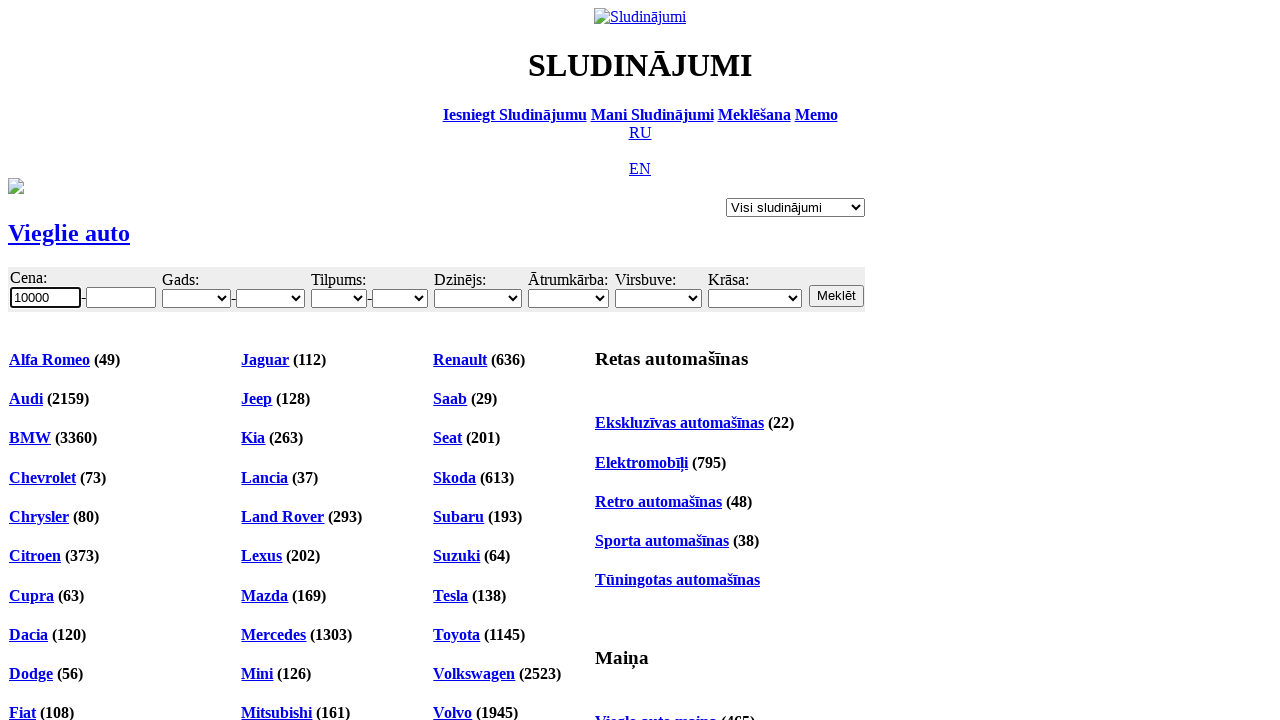

Filled maximum price field with 30000 on #f_o_8_max
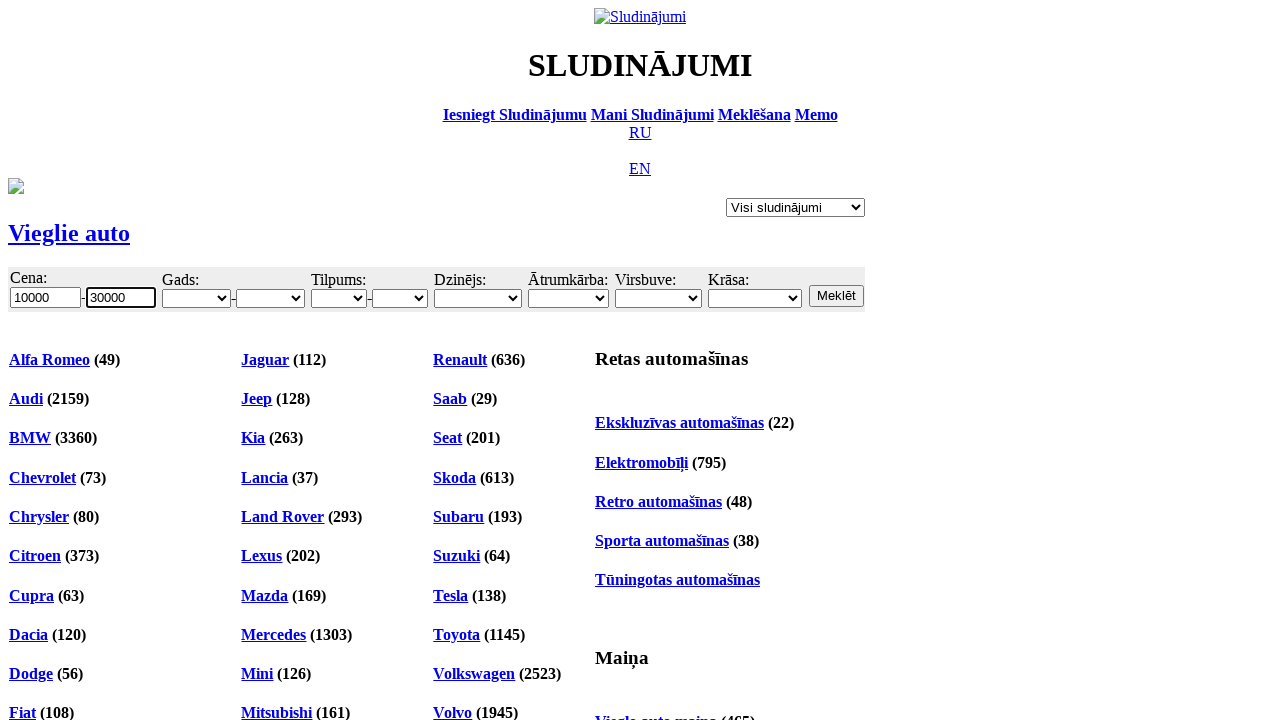

Selected minimum year 2020 on #f_o_18_min
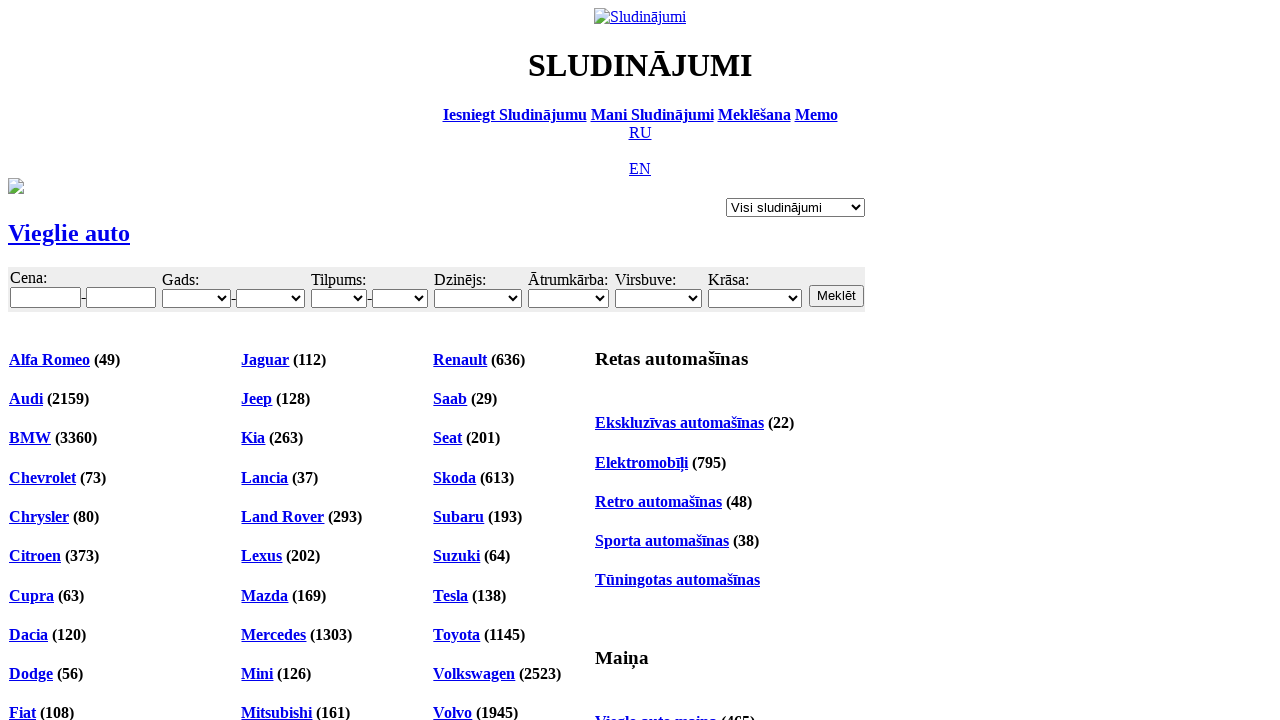

Selected maximum year 2022 on #f_o_18_max
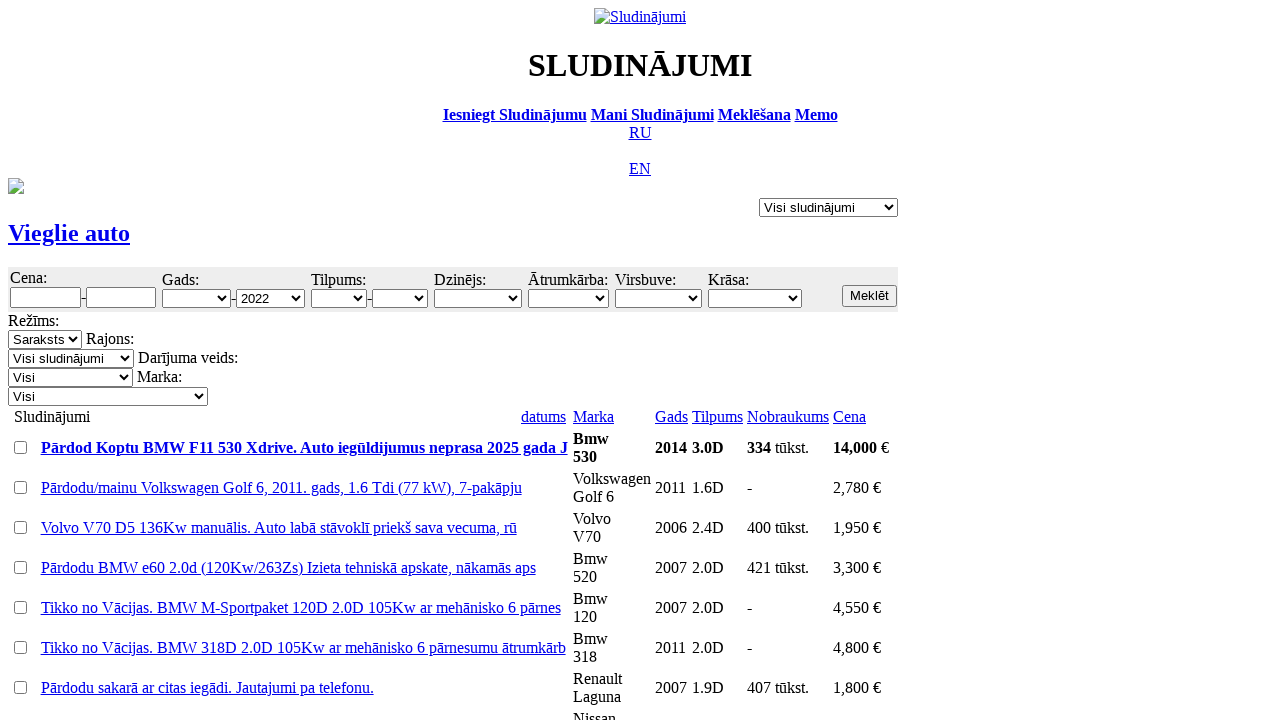

Selected maximum engine size 3.0 on #f_o_15_max
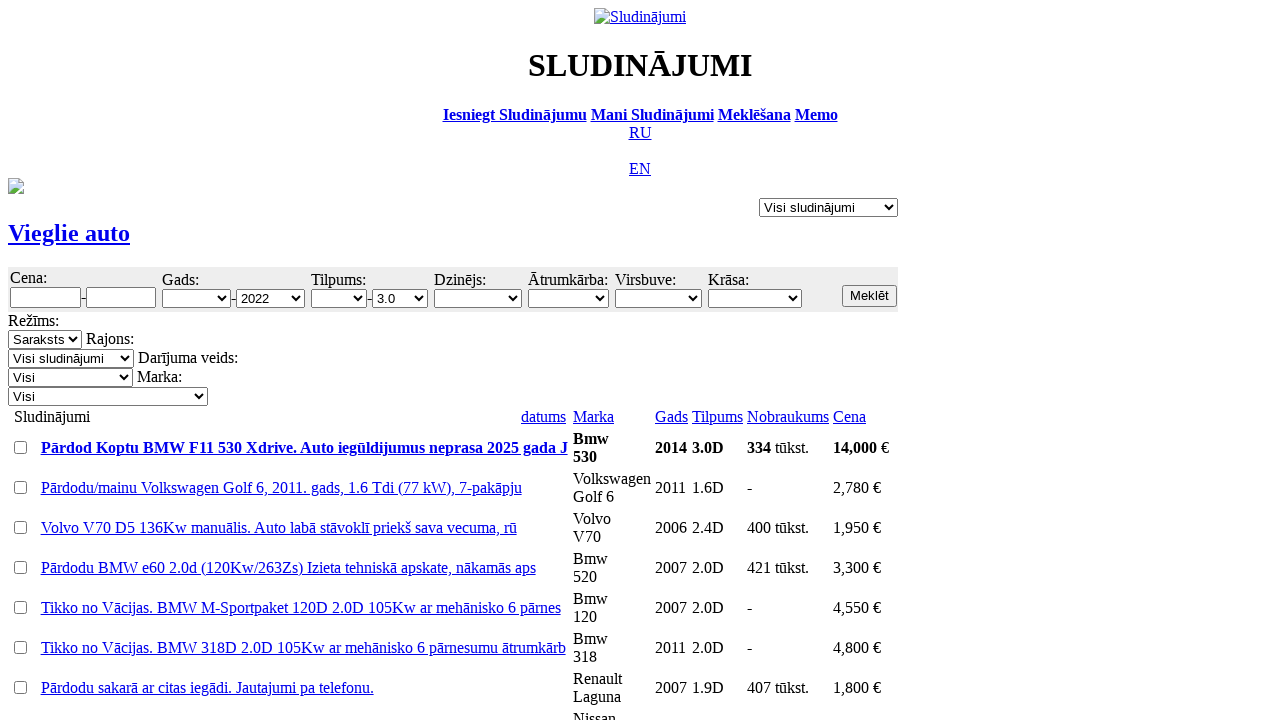

Selected car color filter on #f_o_17
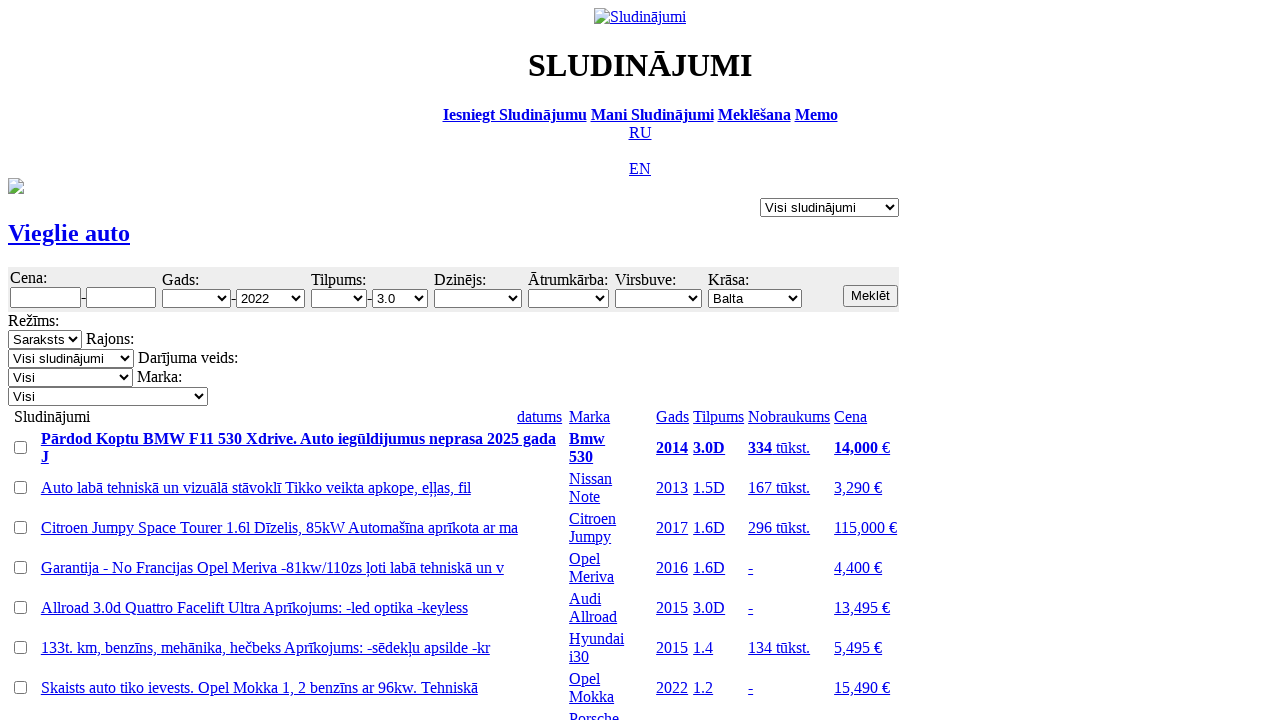

Clicked search button to submit car search filters at (871, 296) on input.b.s12
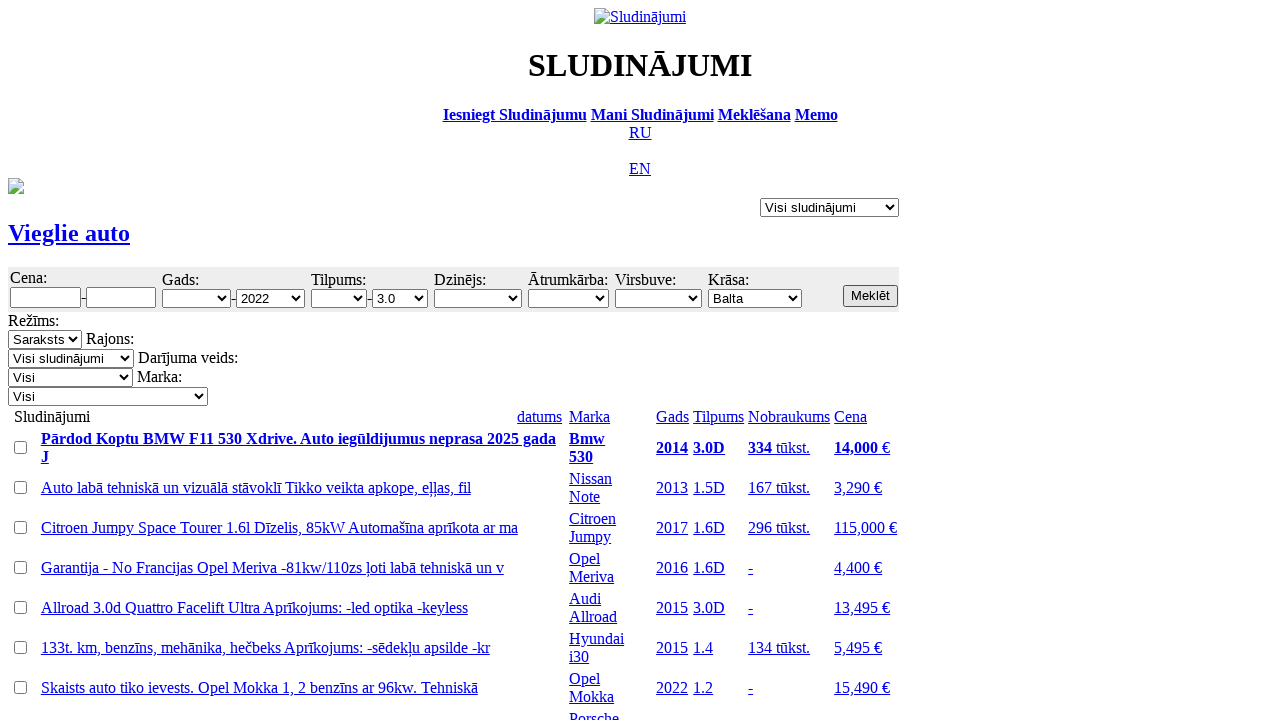

Search results loaded successfully
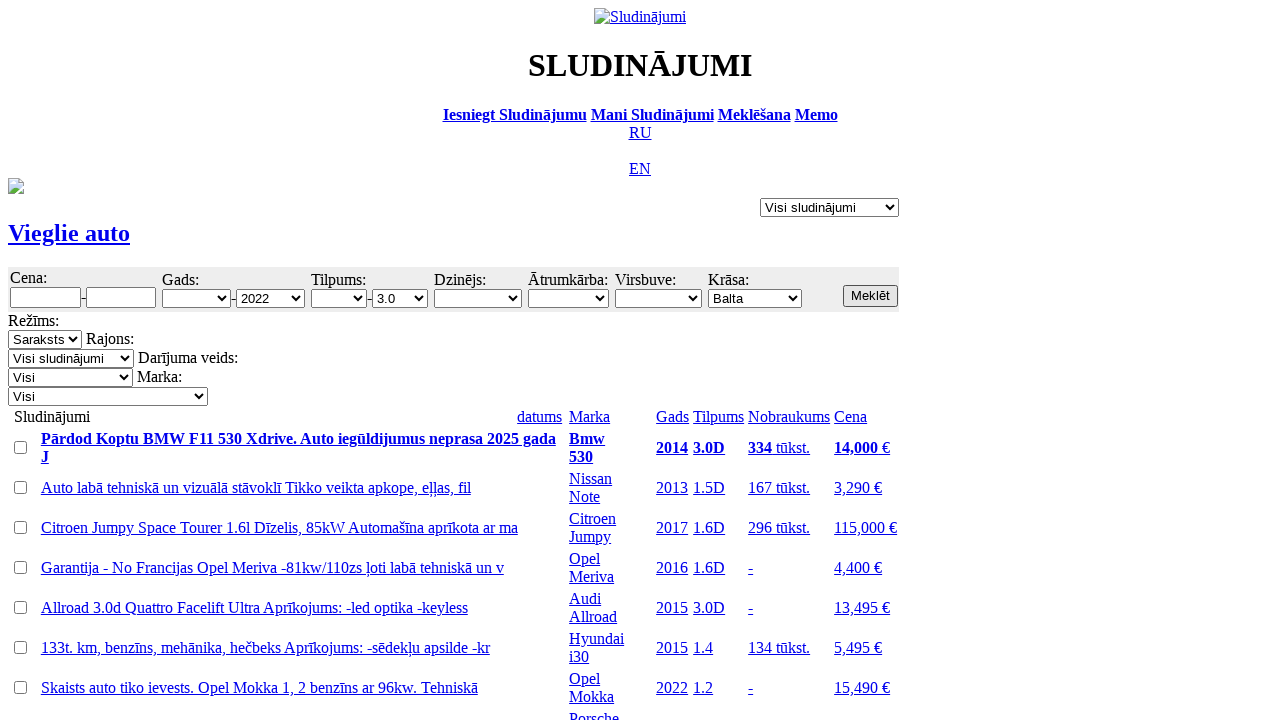

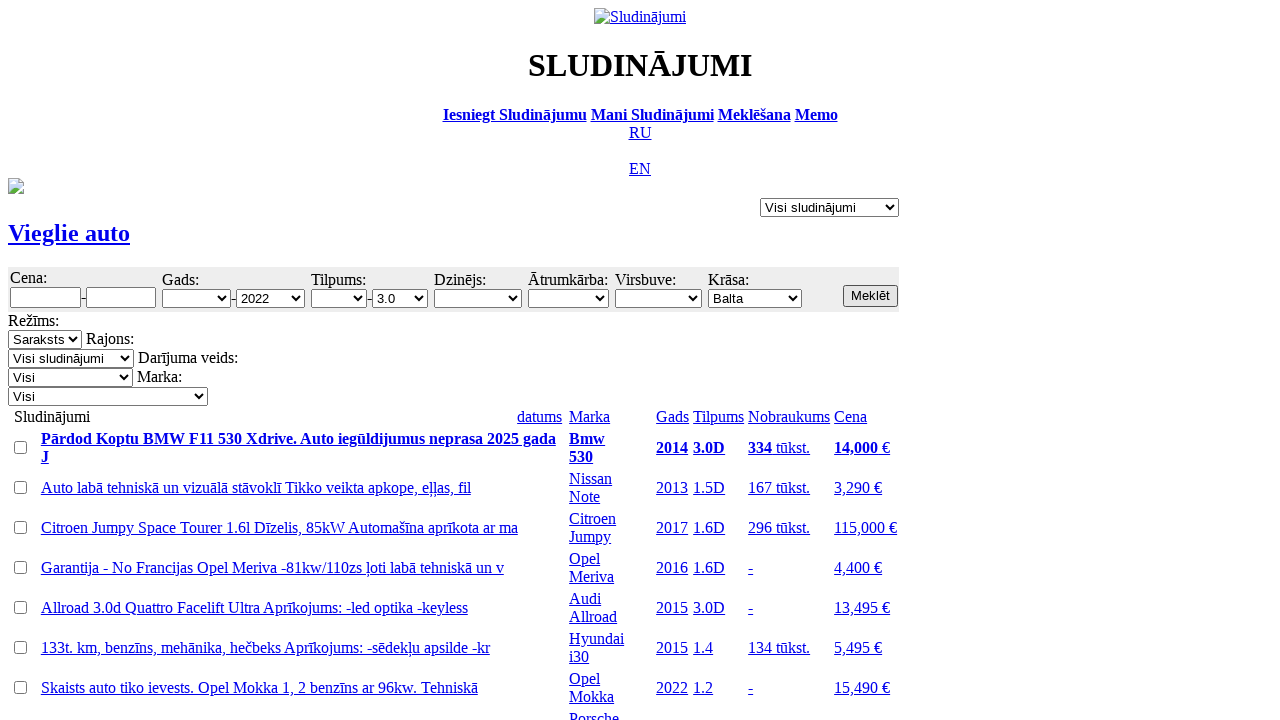